Simple test that navigates to Rahul Shetty Academy website and verifies the page loads by checking the title and URL

Starting URL: https://rahulshettyacademy.com/

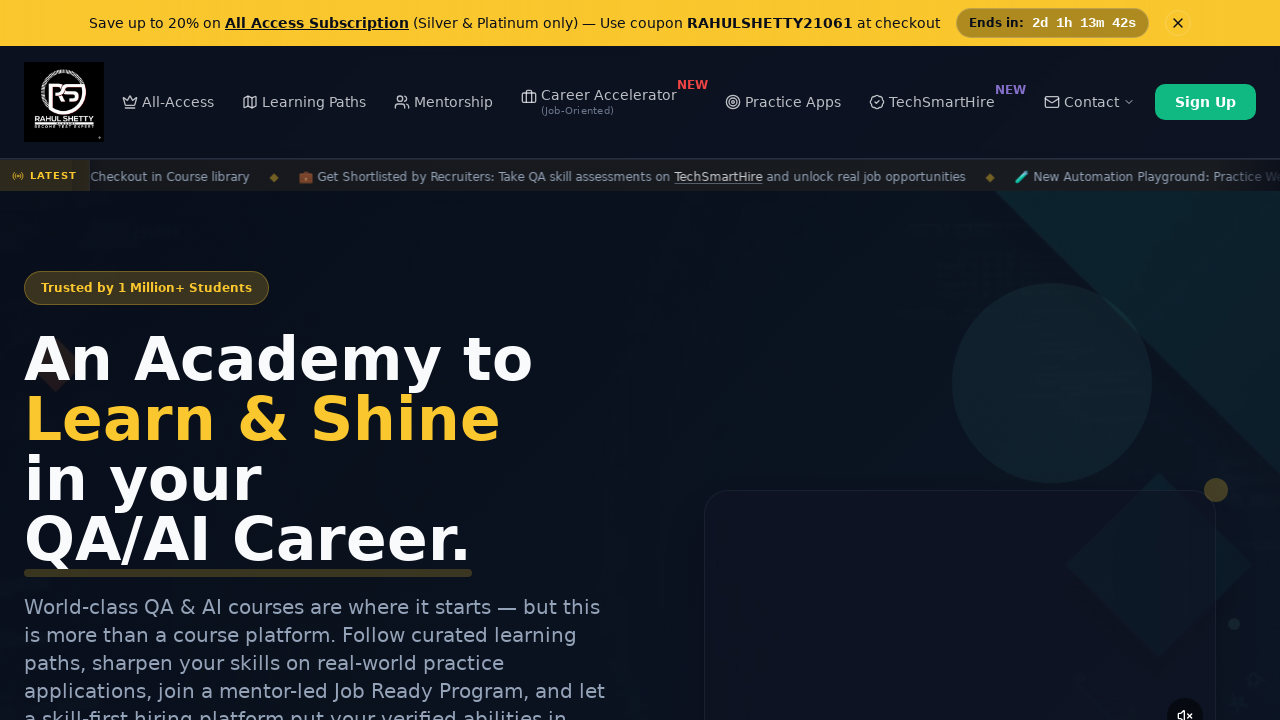

Retrieved page title
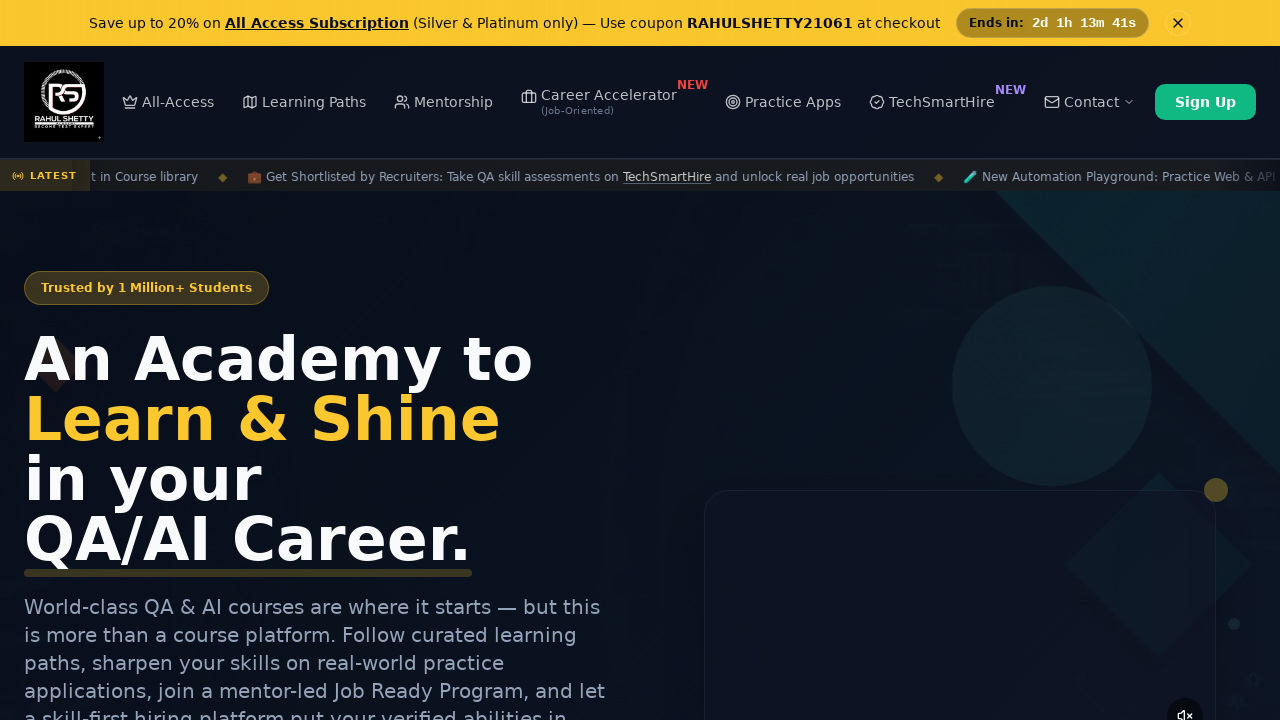

Retrieved current URL
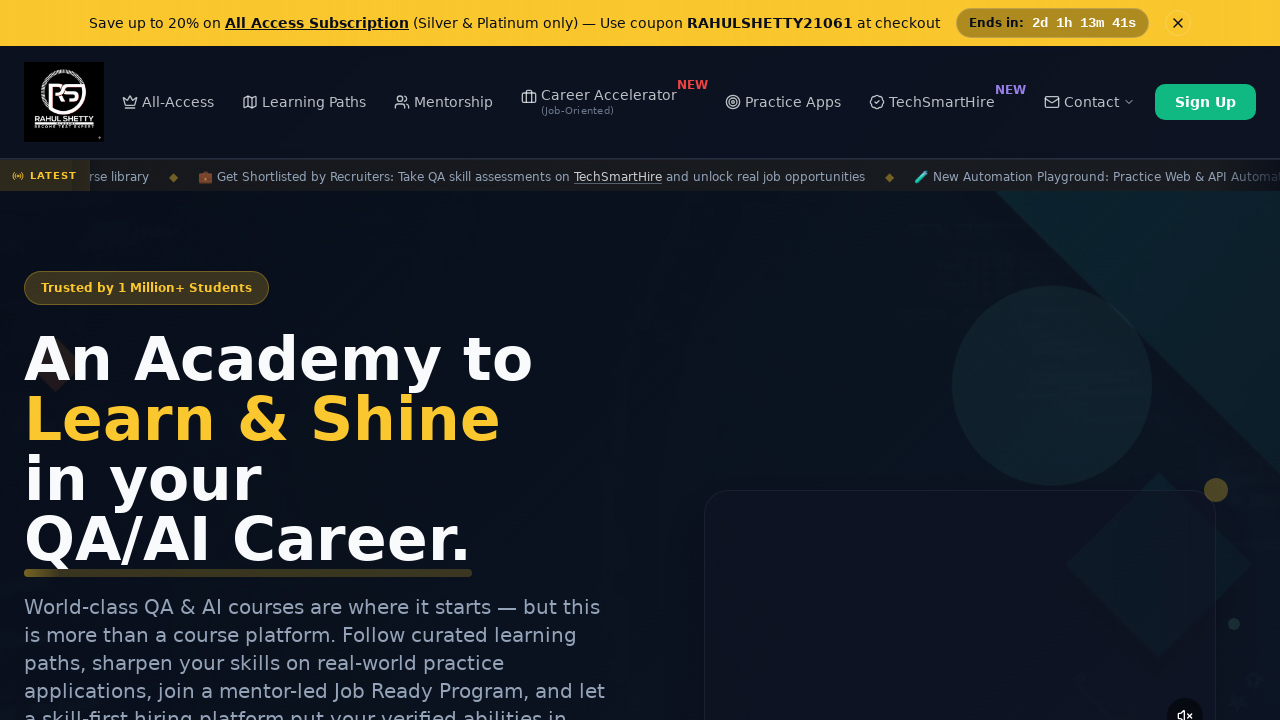

Waited for page DOM content to load
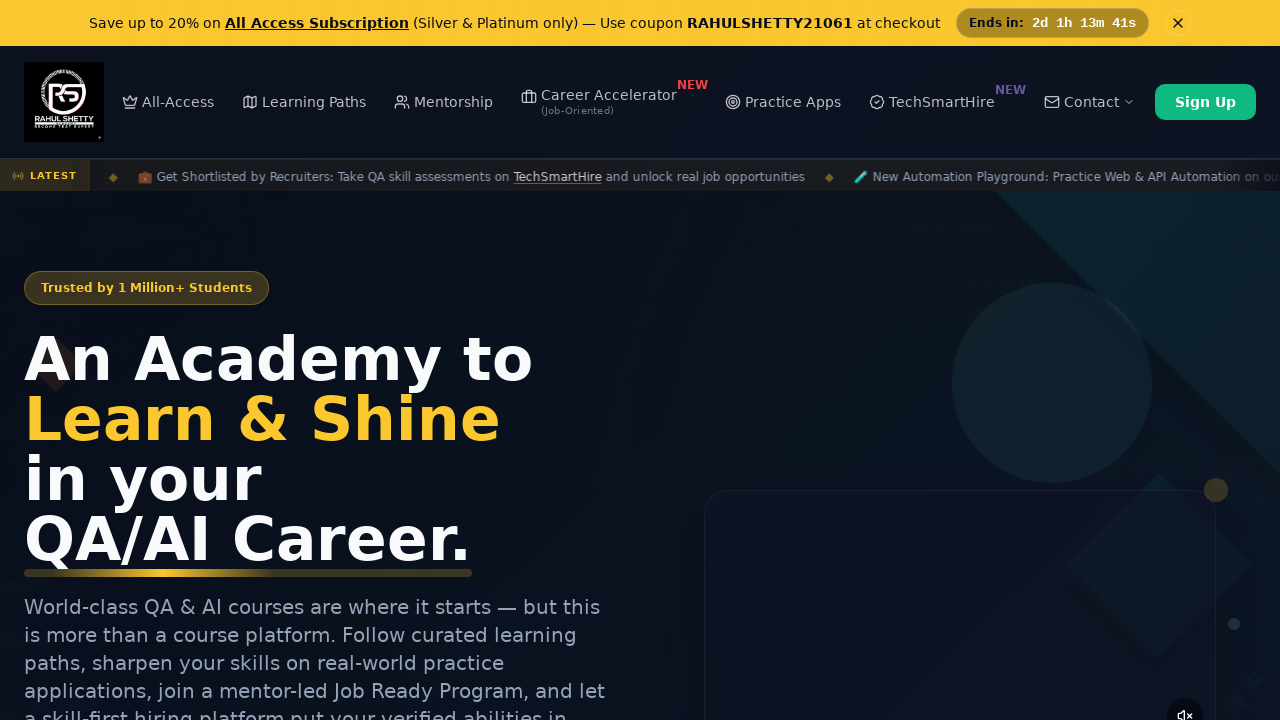

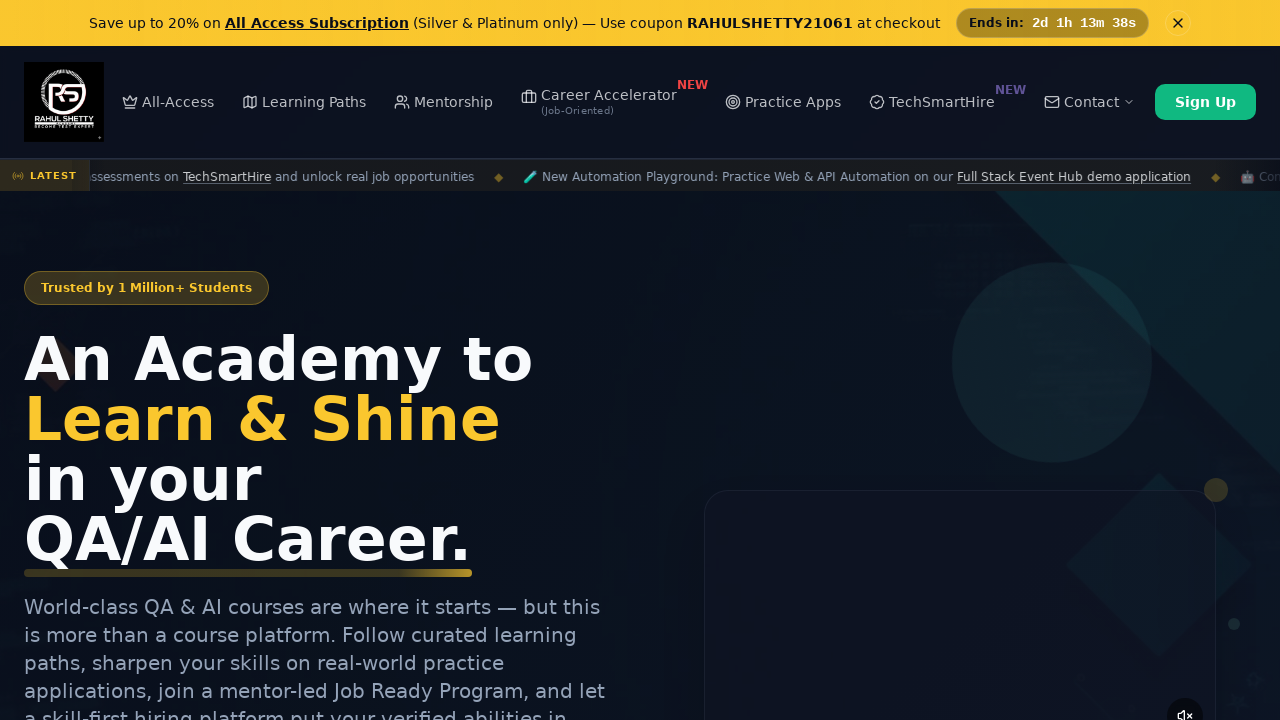